Tests file download functionality by clicking a download button and verifying the download path

Starting URL: https://demoqa.com/upload-download/

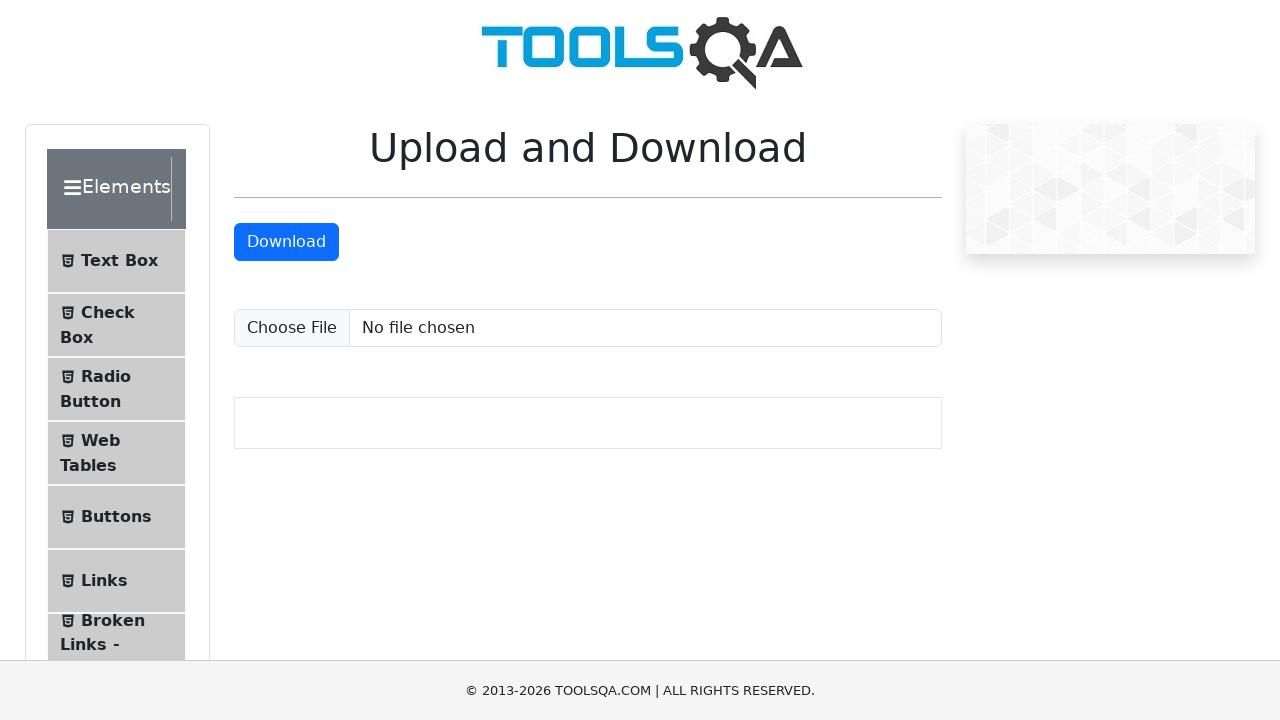

Download button is visible on the page
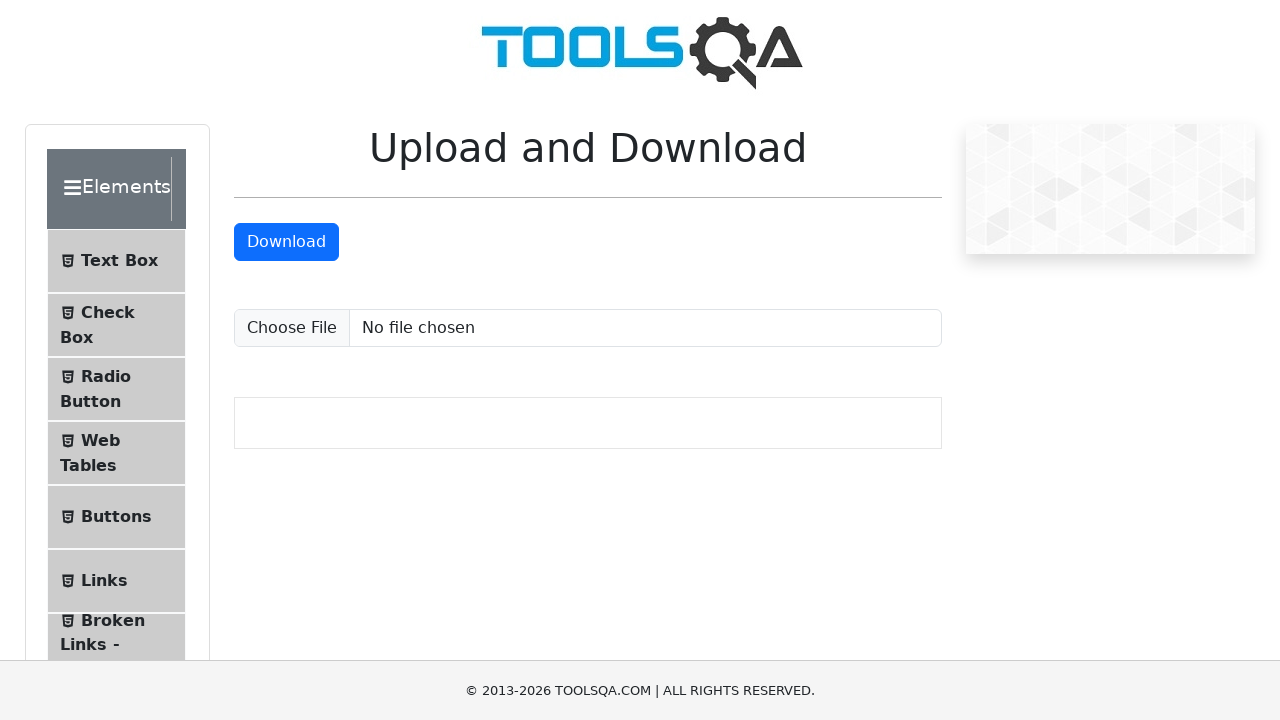

Clicked download button and initiated file download at (286, 242) on #downloadButton
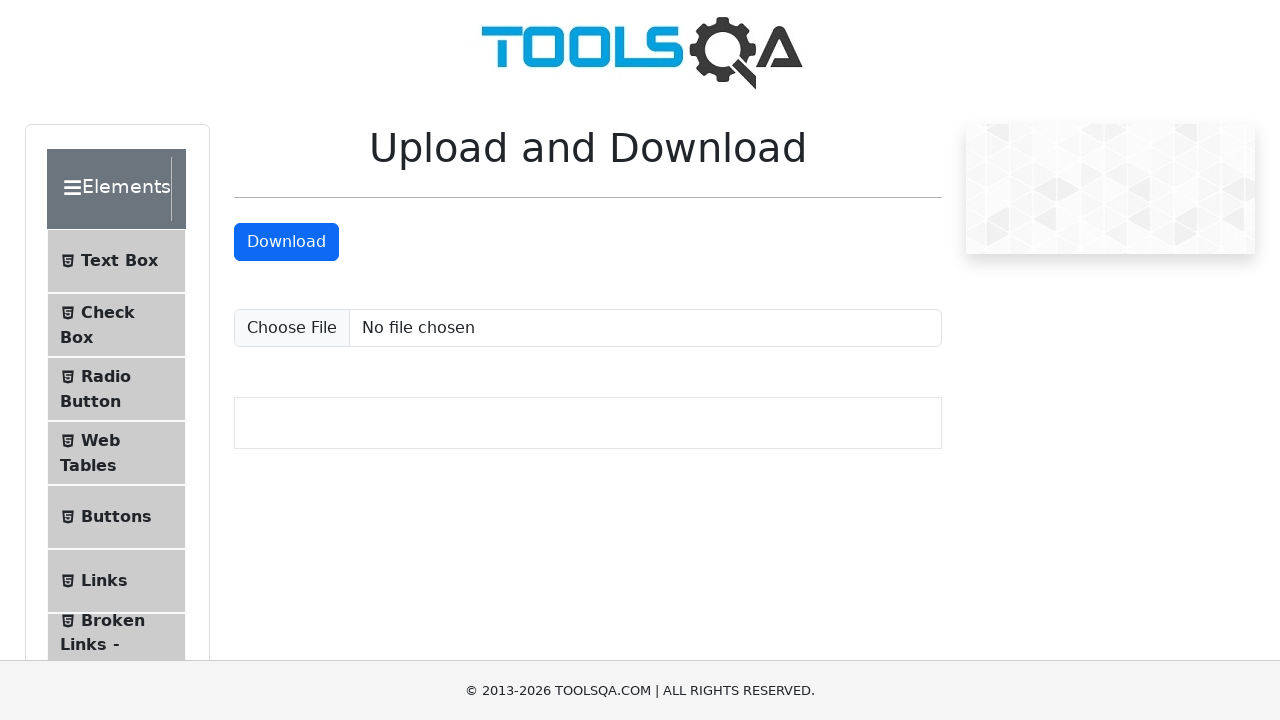

Download event completed and file object retrieved
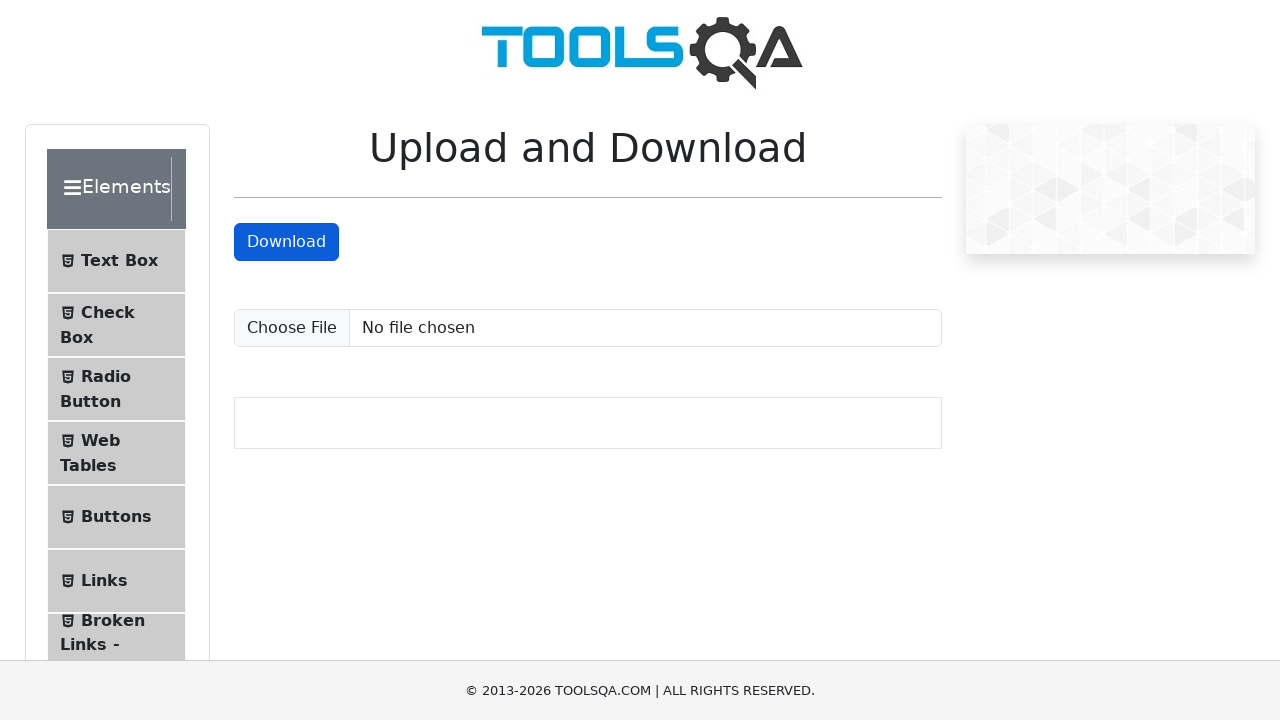

Retrieved downloaded file path: /tmp/playwright-artifacts-vHmptj/0fbb2443-0350-48cb-b1c0-ee01dfcc9f09
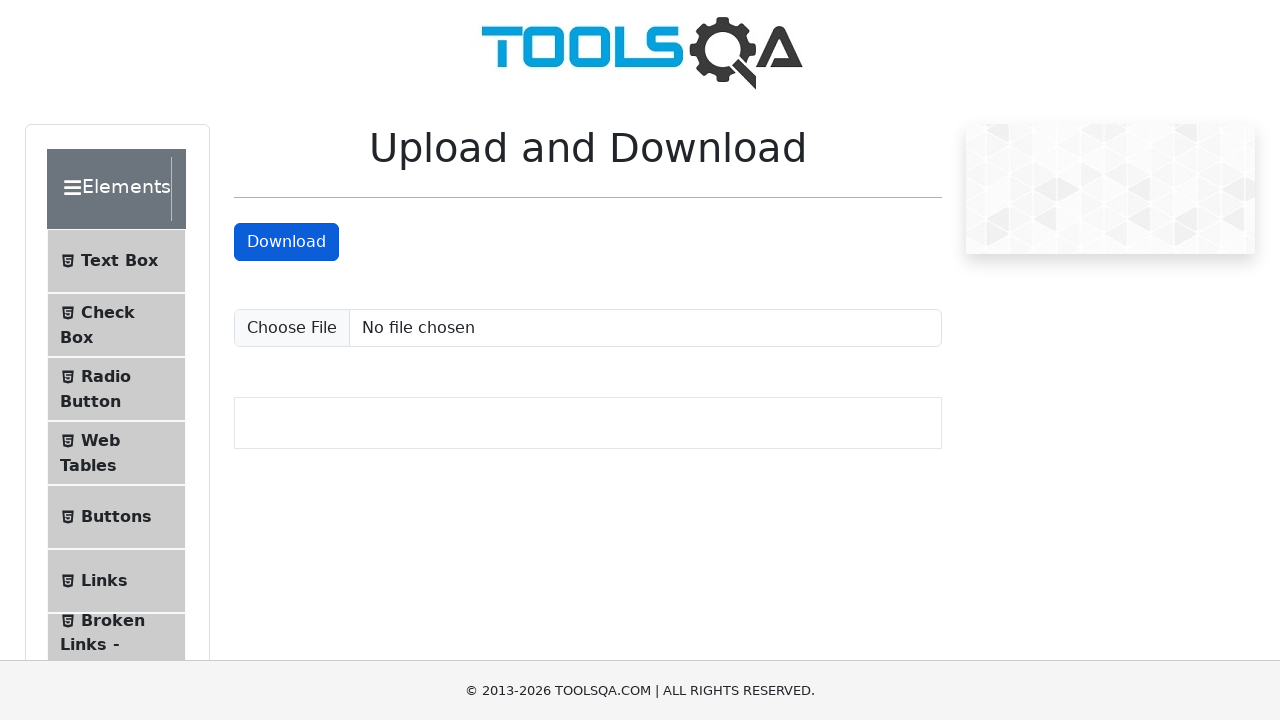

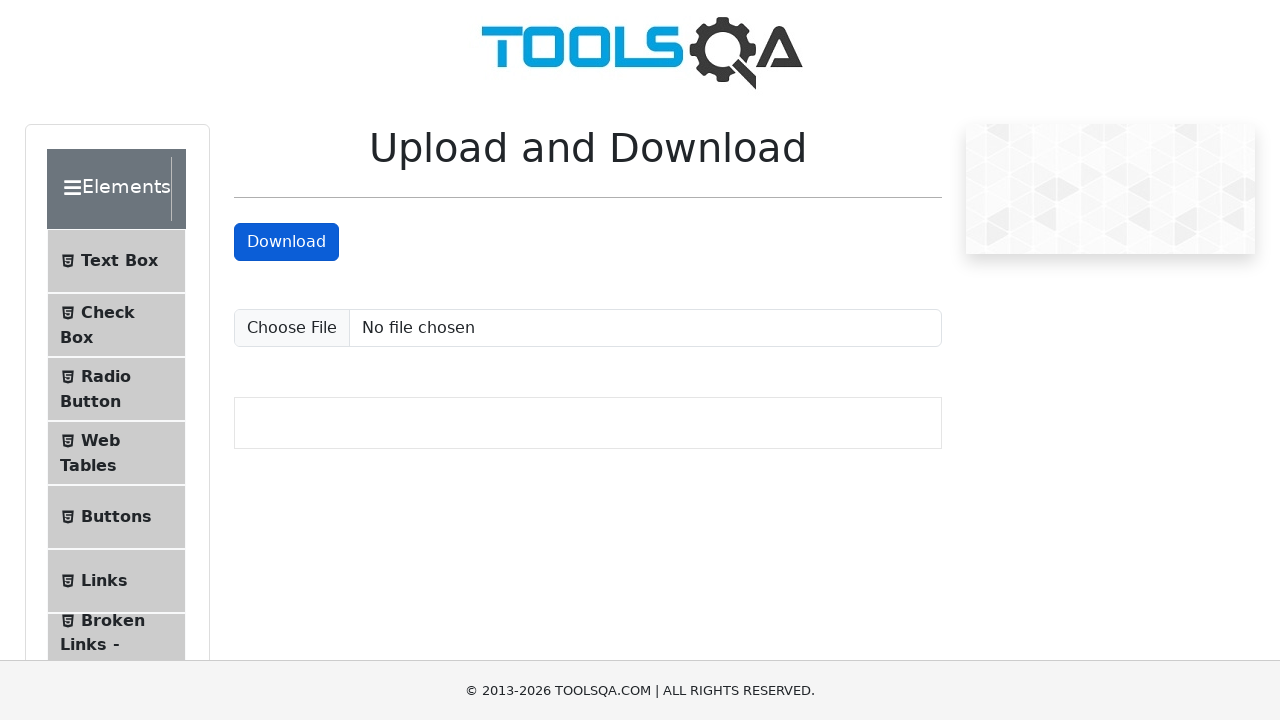